Tests interaction with a Shadow DOM element by filling an input field with a text value on a PWA book application

Starting URL: https://books-pwakit.appspot.com/

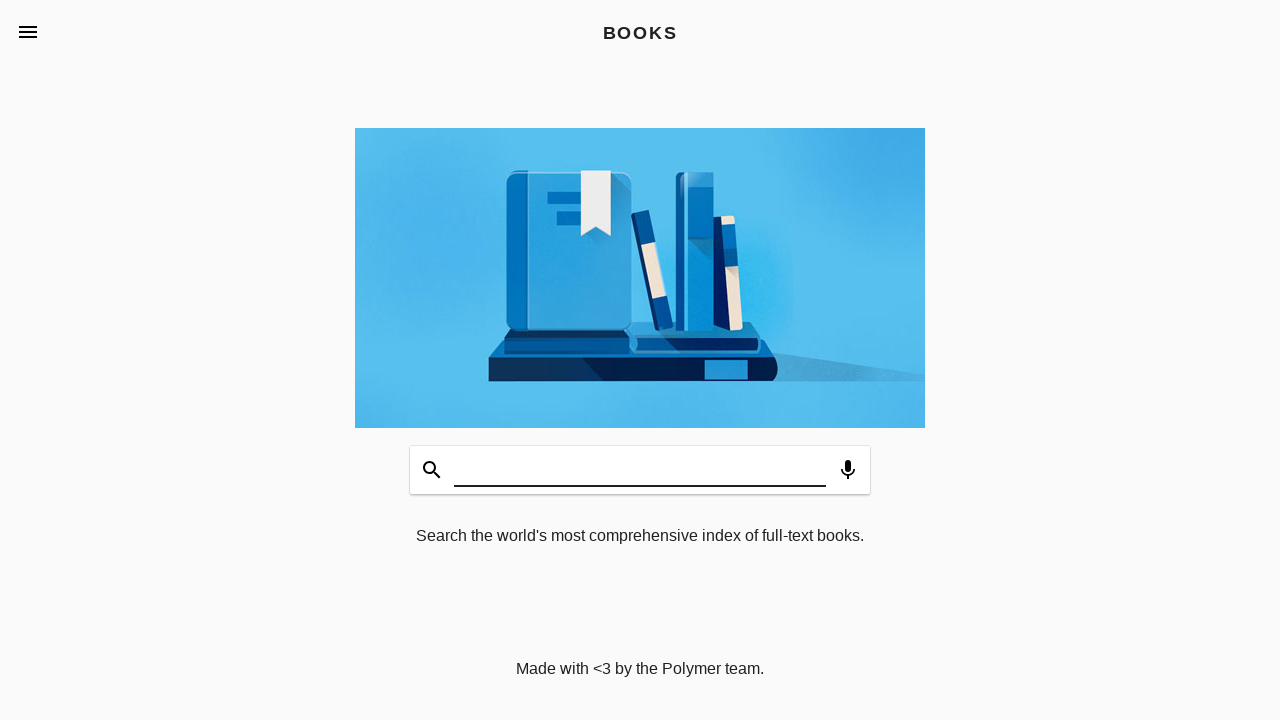

Filled Shadow DOM input field with 'Mahesh' on #input
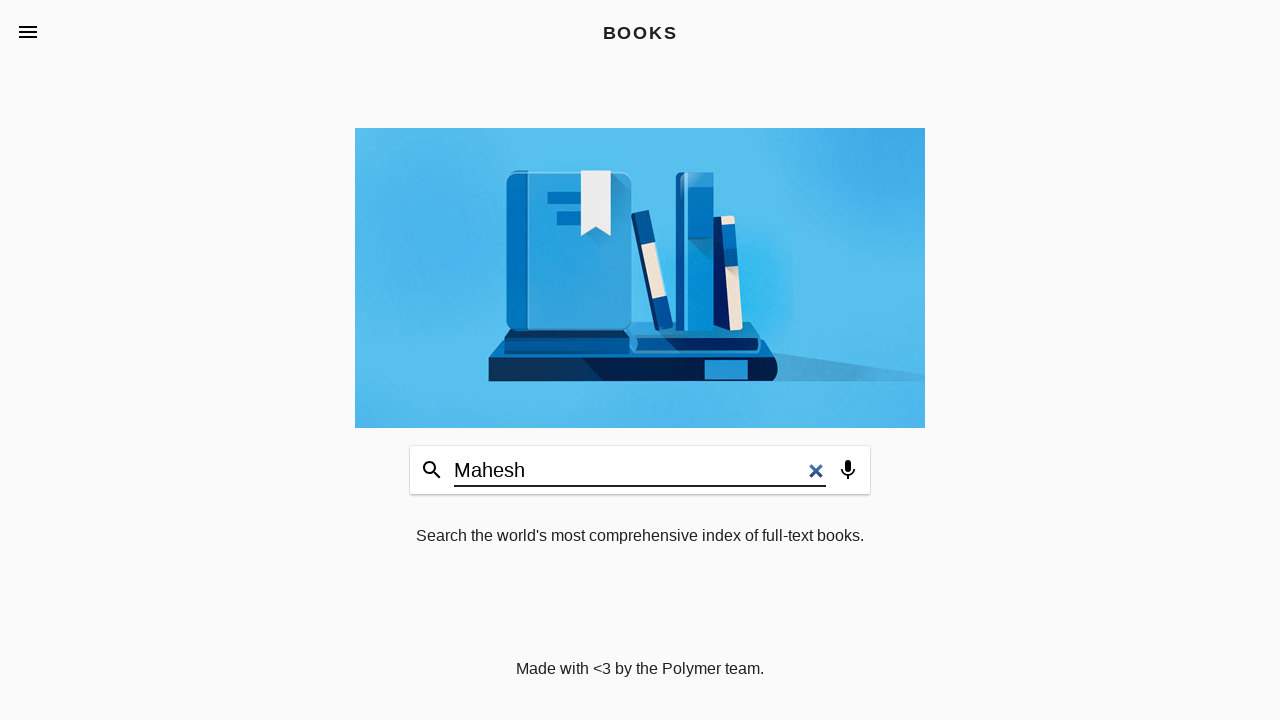

Waited 3 seconds for action to complete
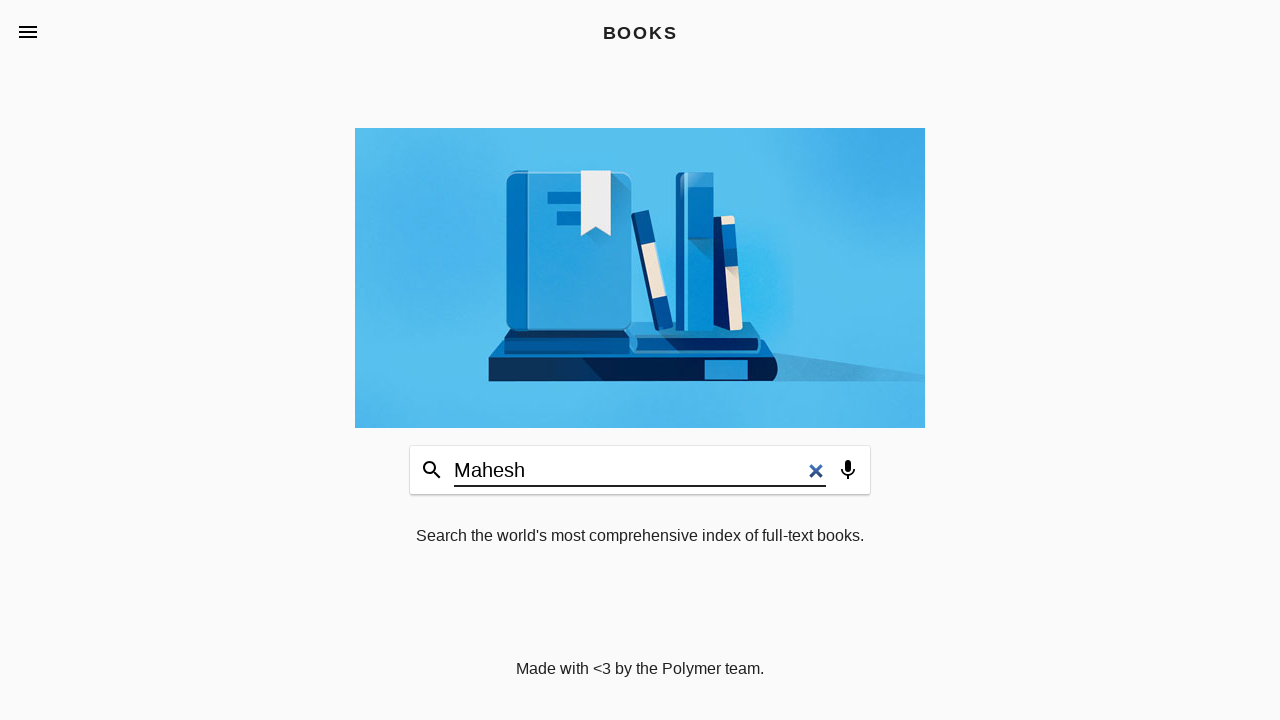

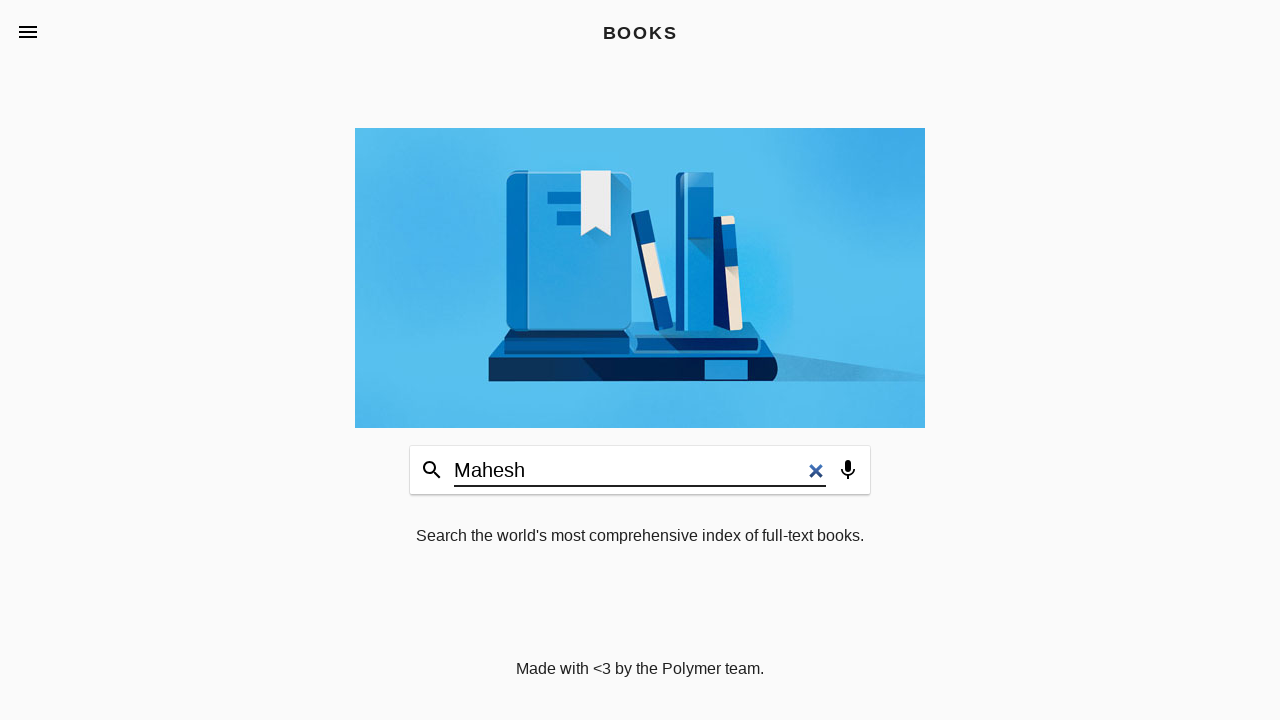